Tests drag and drop functionality by dragging an element from source to target location within an iframe

Starting URL: http://jqueryui.com/droppable/

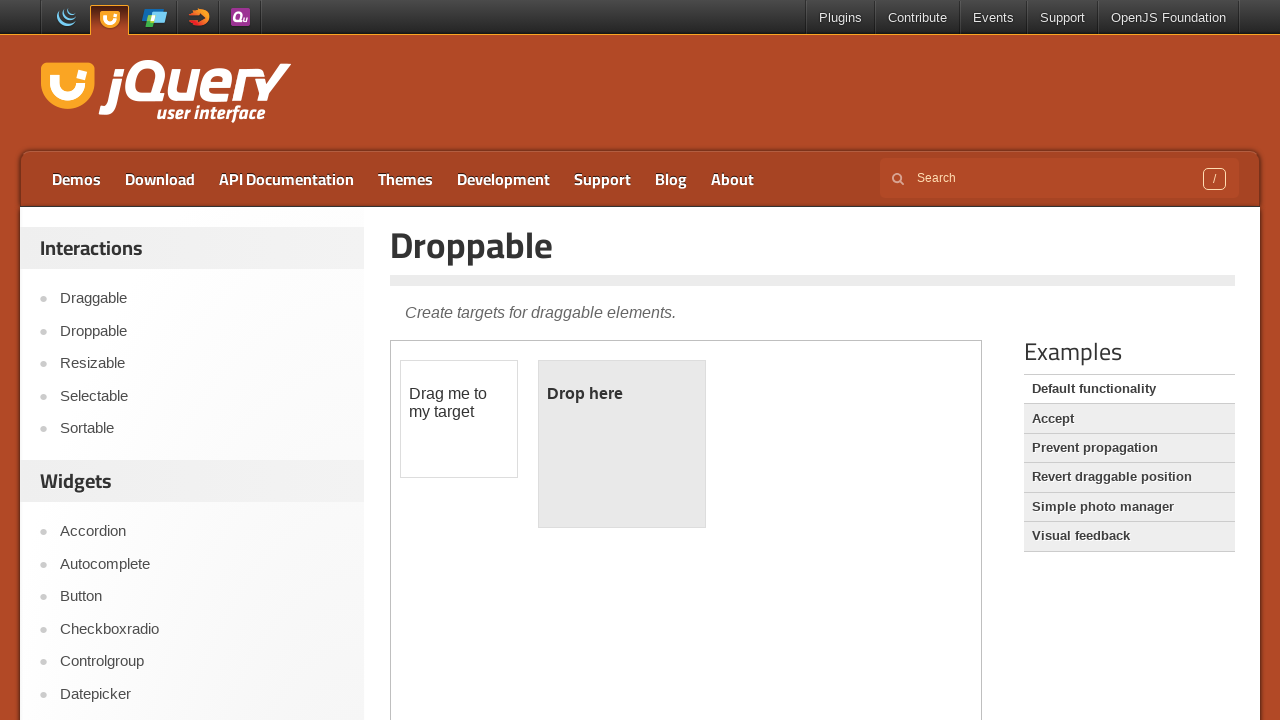

Located the iframe containing the drag and drop demo
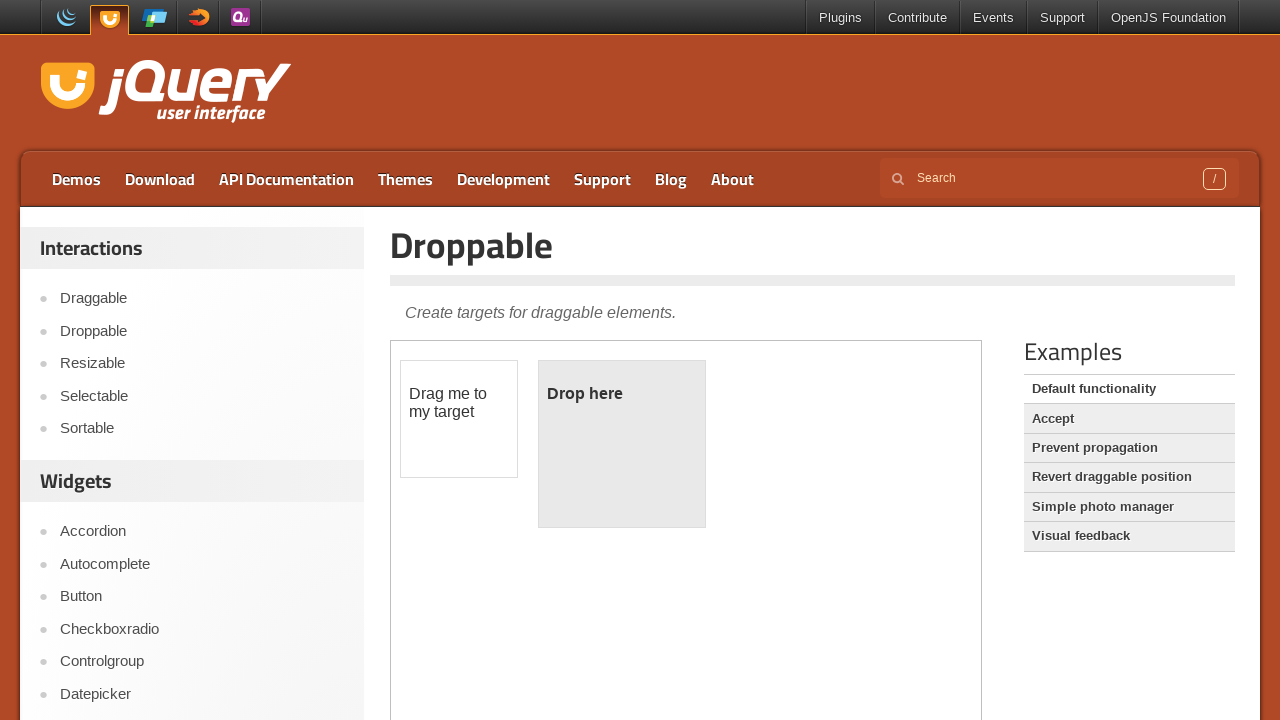

Located the draggable element
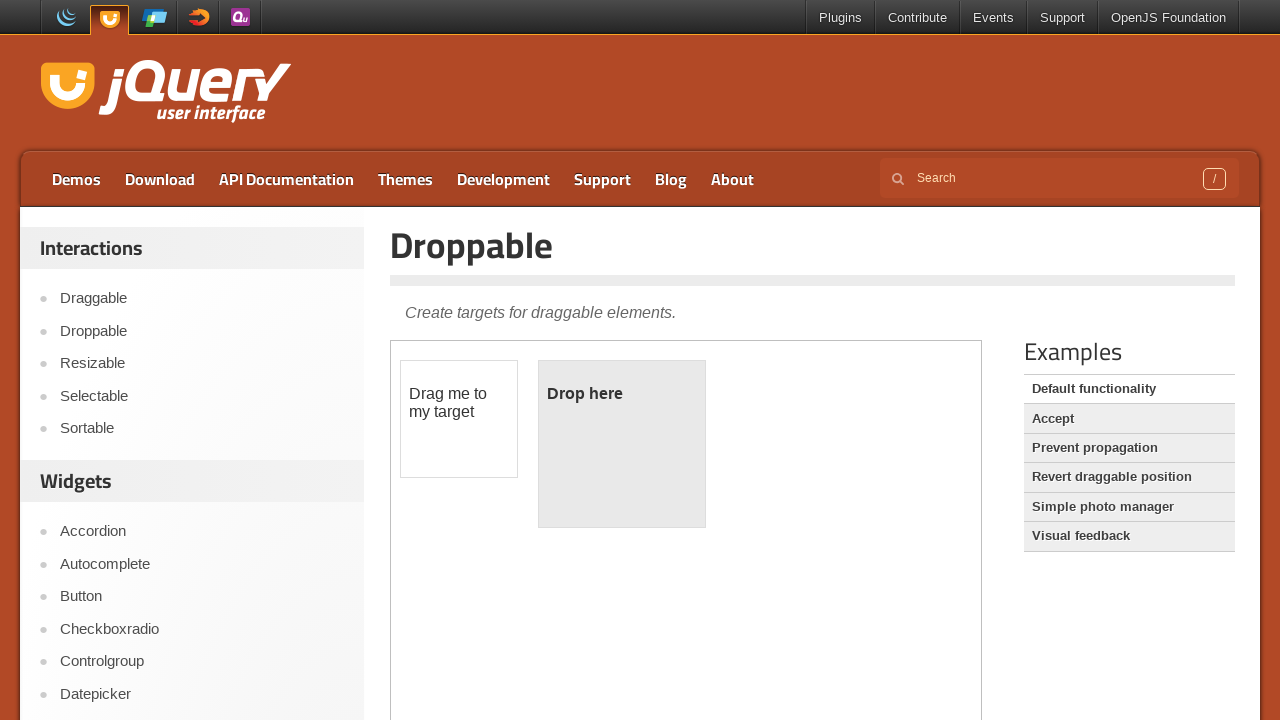

Located the droppable target element
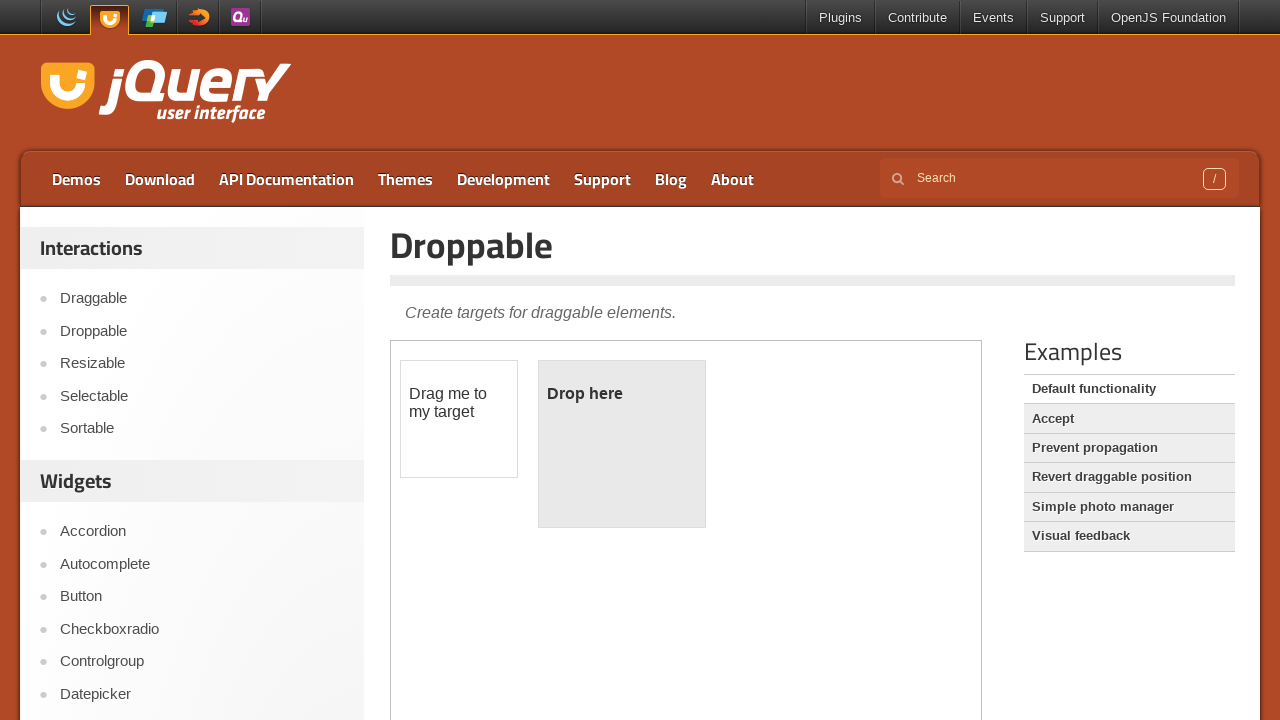

Dragged element from source to target location at (622, 444)
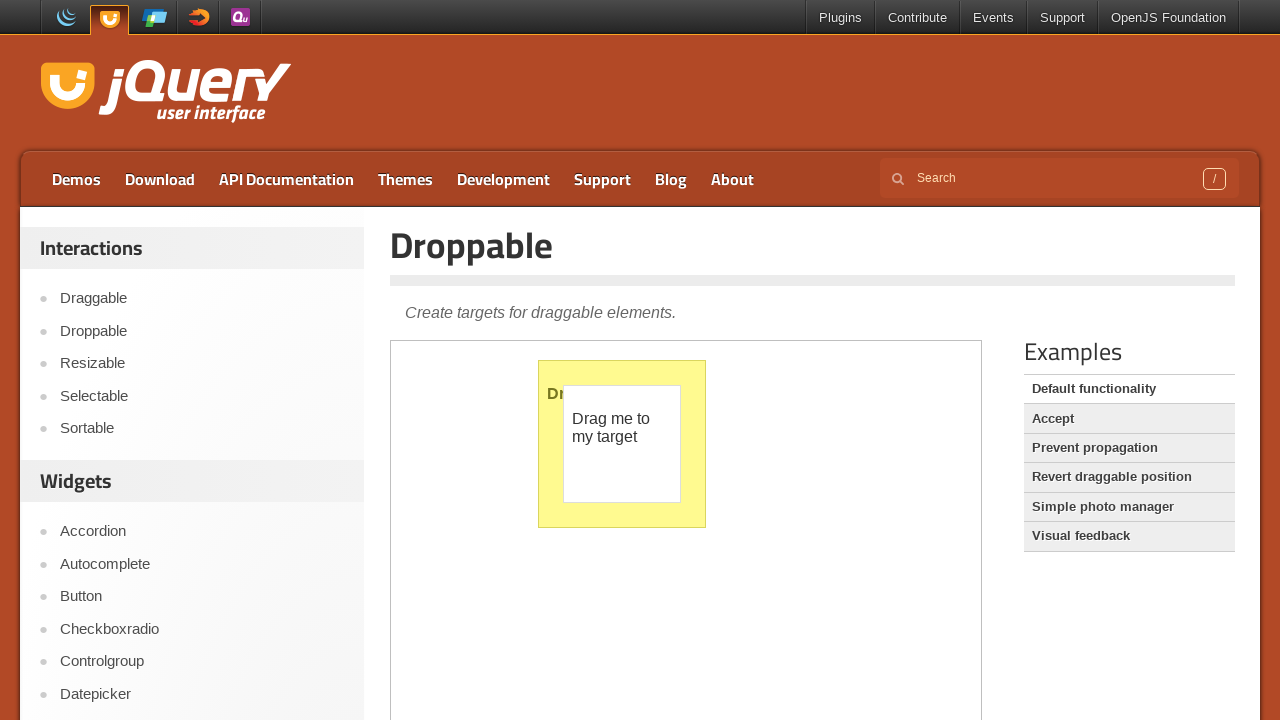

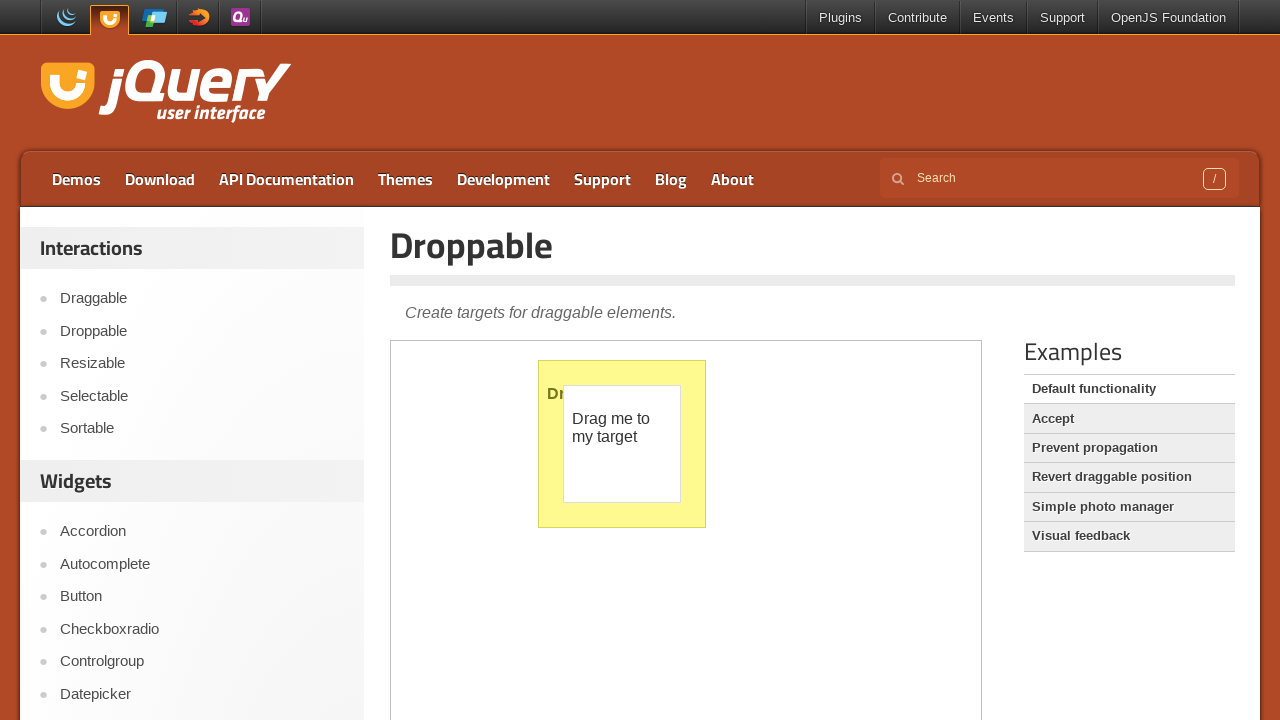